Tests browser navigation by going to HTML page and then navigating back to the homepage

Starting URL: https://www.w3schools.com

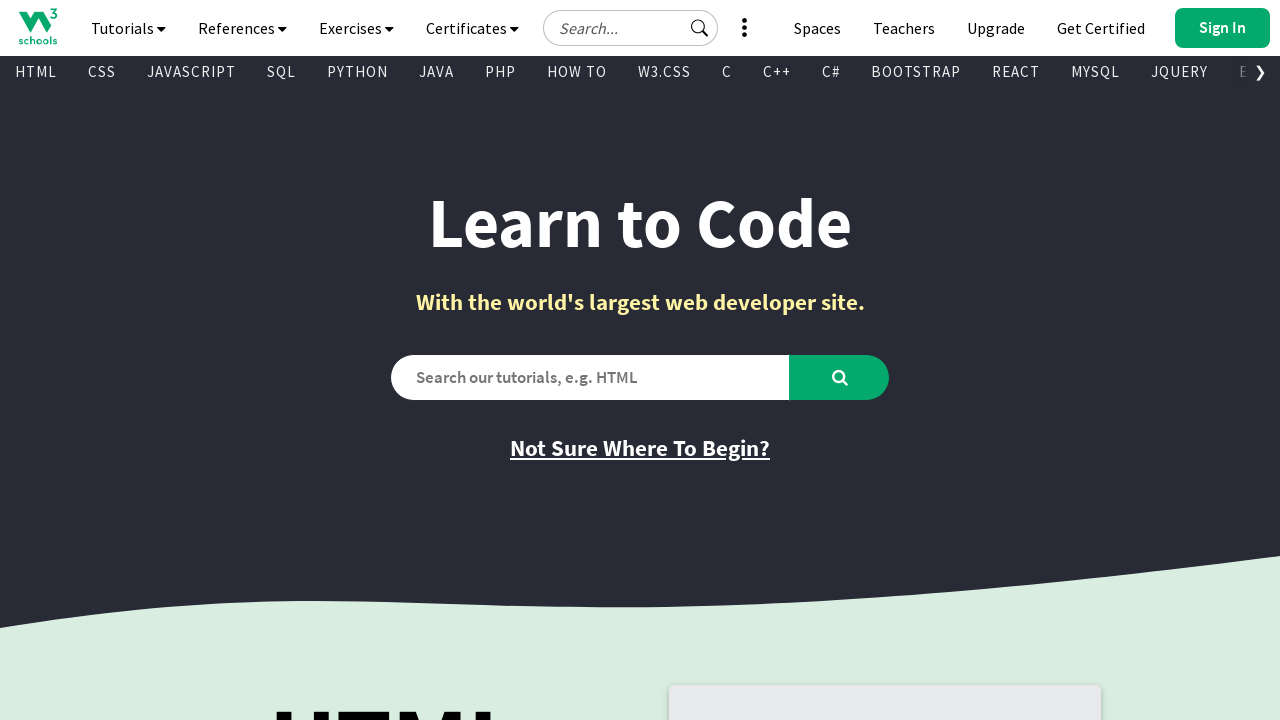

Navigated to W3Schools HTML page
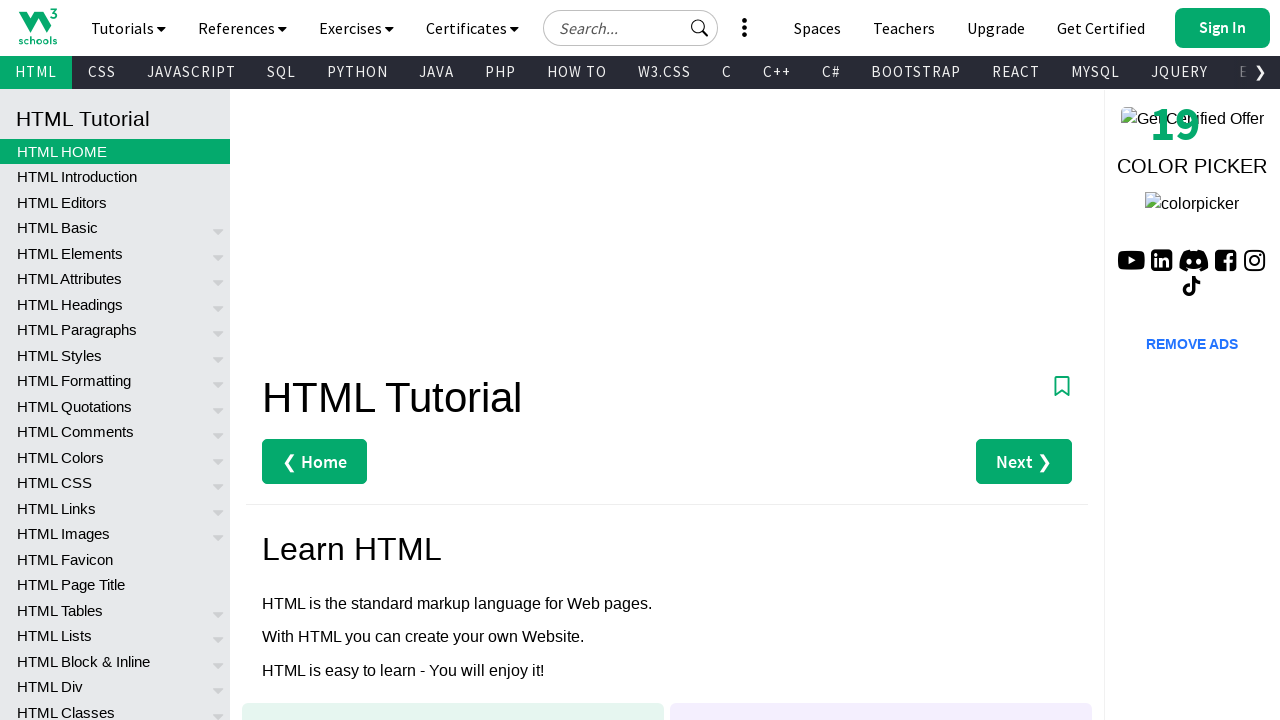

Navigated back to homepage
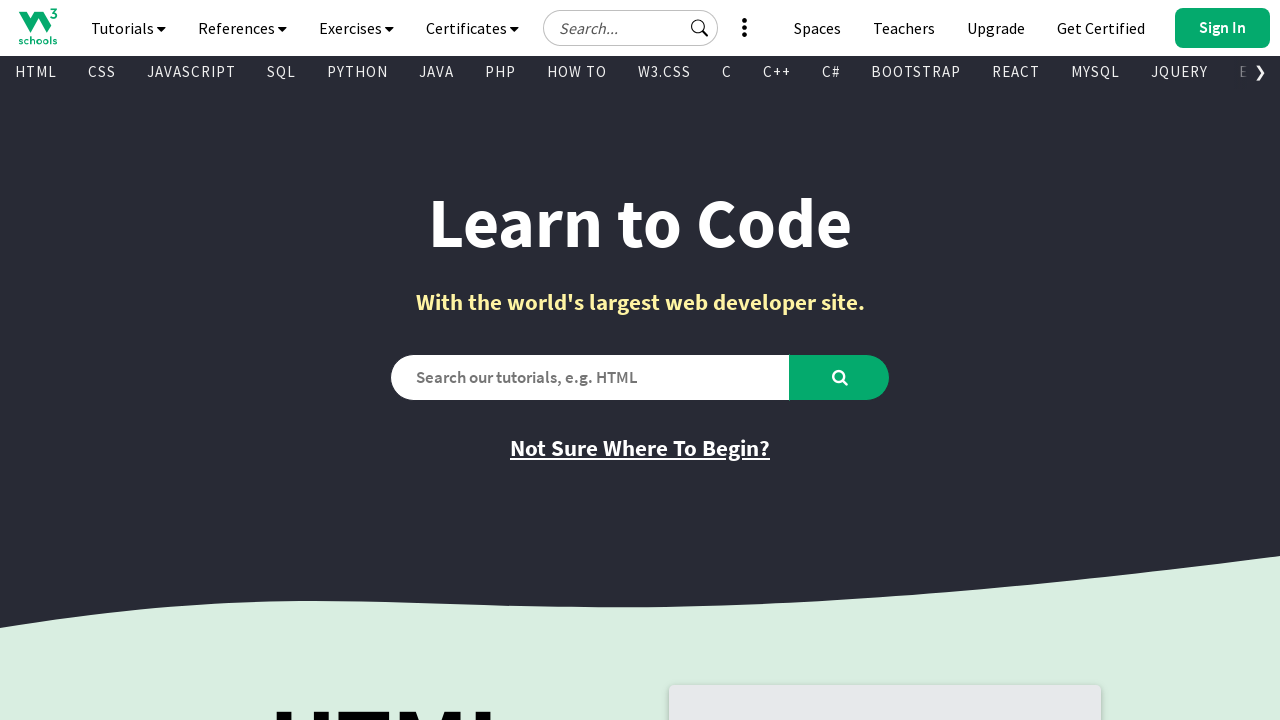

W3Schools logo is visible after navigation back
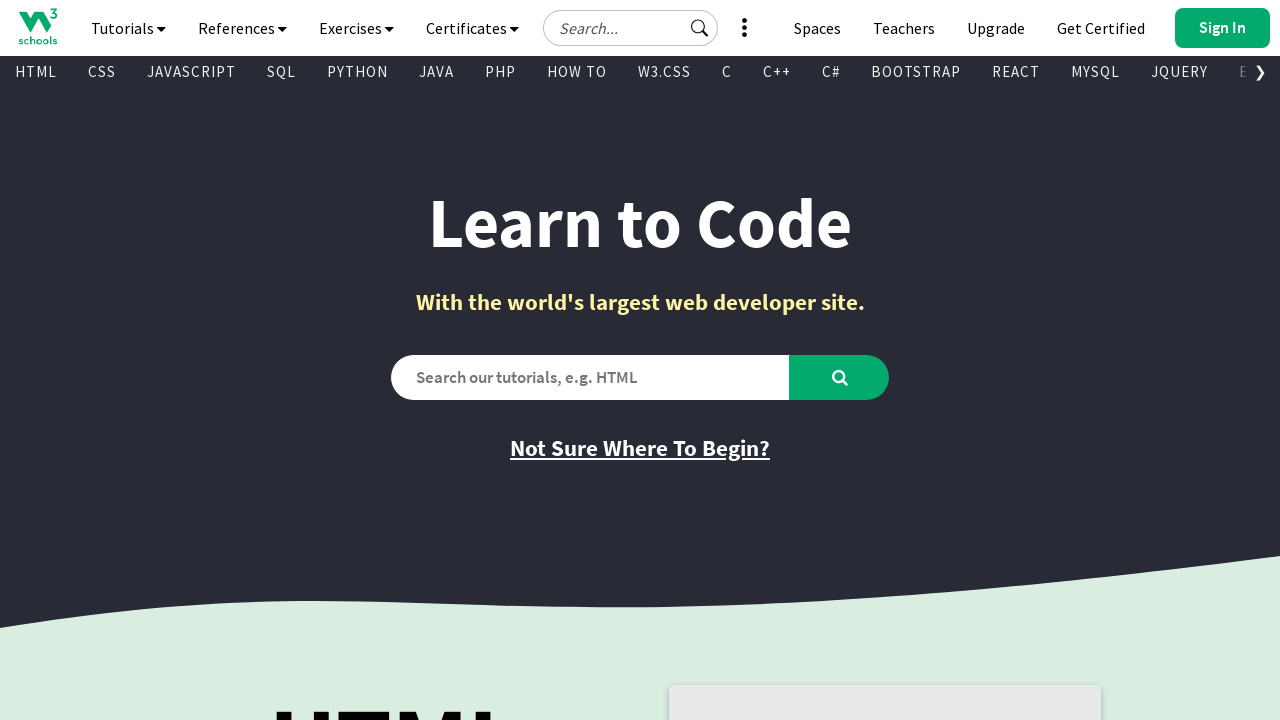

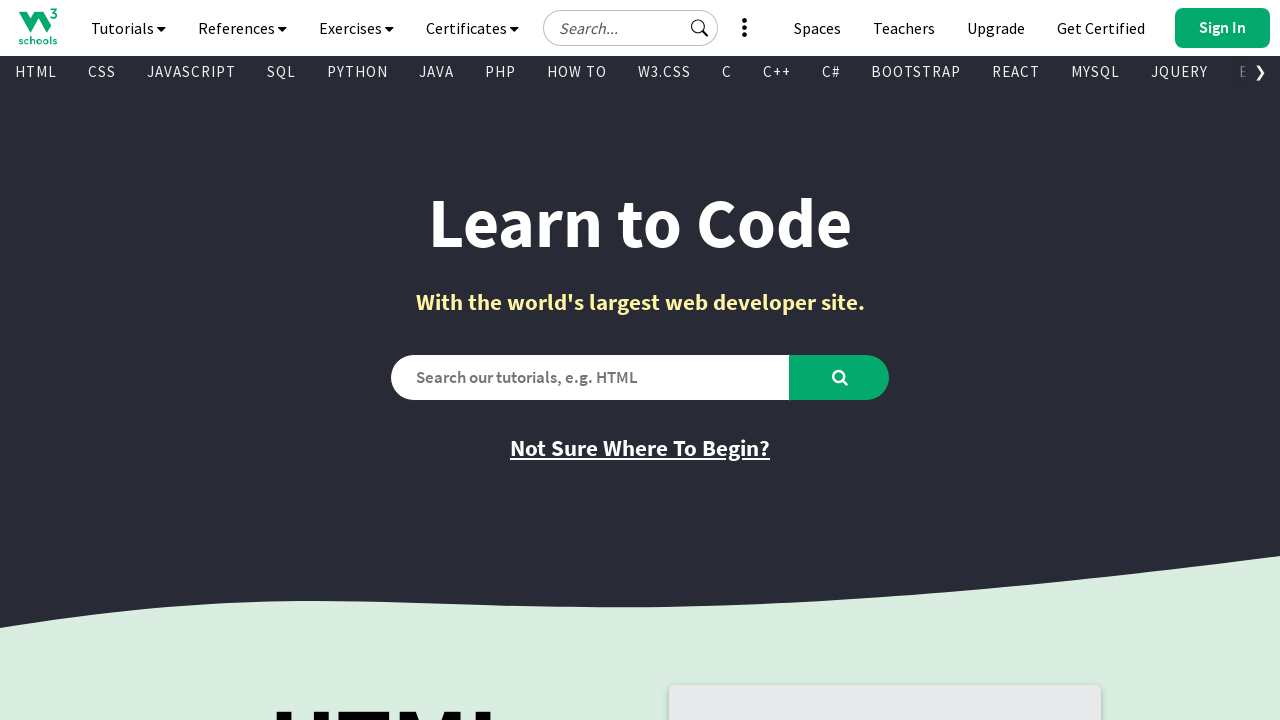